Tests window handling by opening a new window through a link, extracting text from the child window, and using that text to fill a form field in the parent window

Starting URL: https://rahulshettyacademy.com/loginpagePractise/#

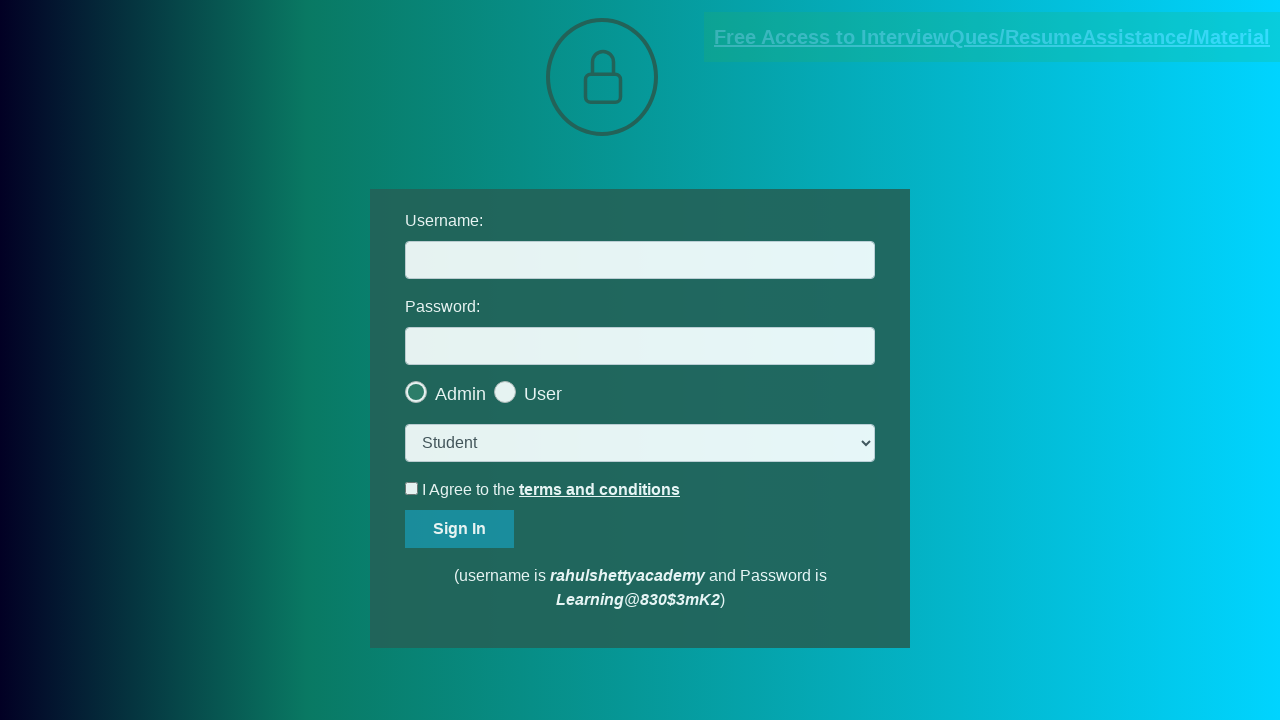

Clicked blinking text link to open new window at (992, 37) on .blinkingText
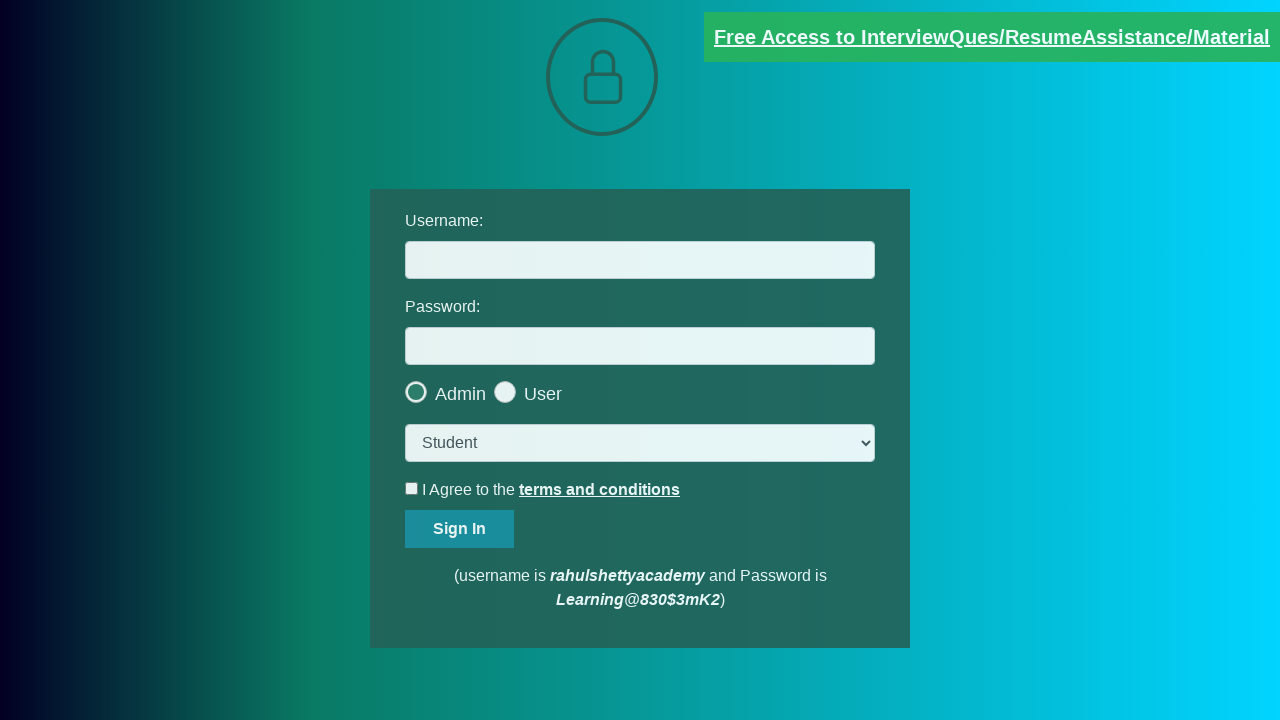

New window opened and captured
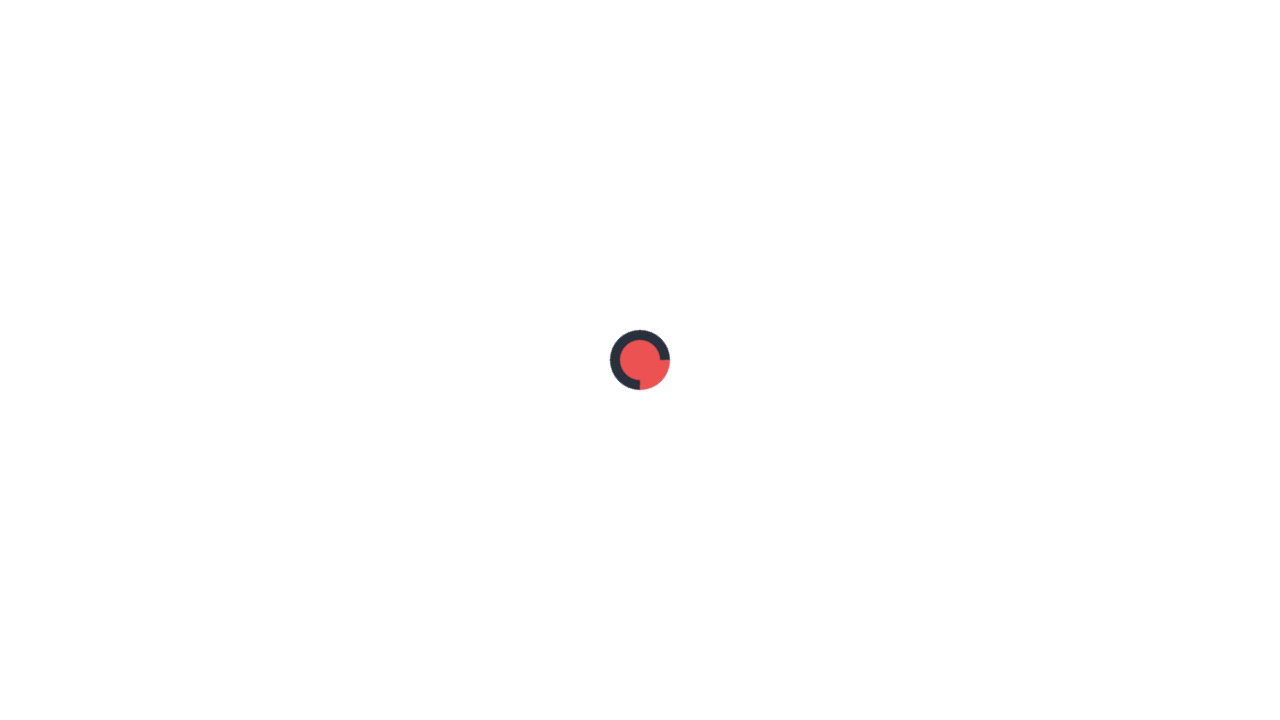

Extracted red text from child window
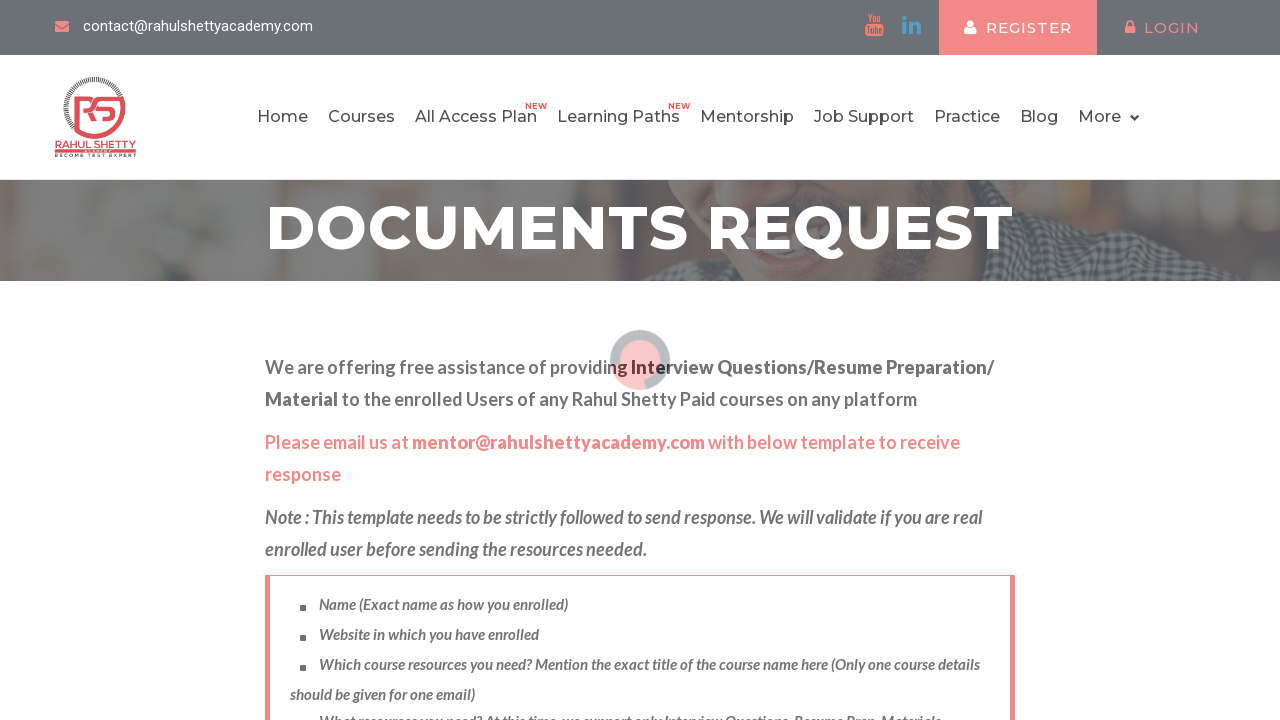

Parsed email from text: mentor@rahulshettyacademy.com on #username
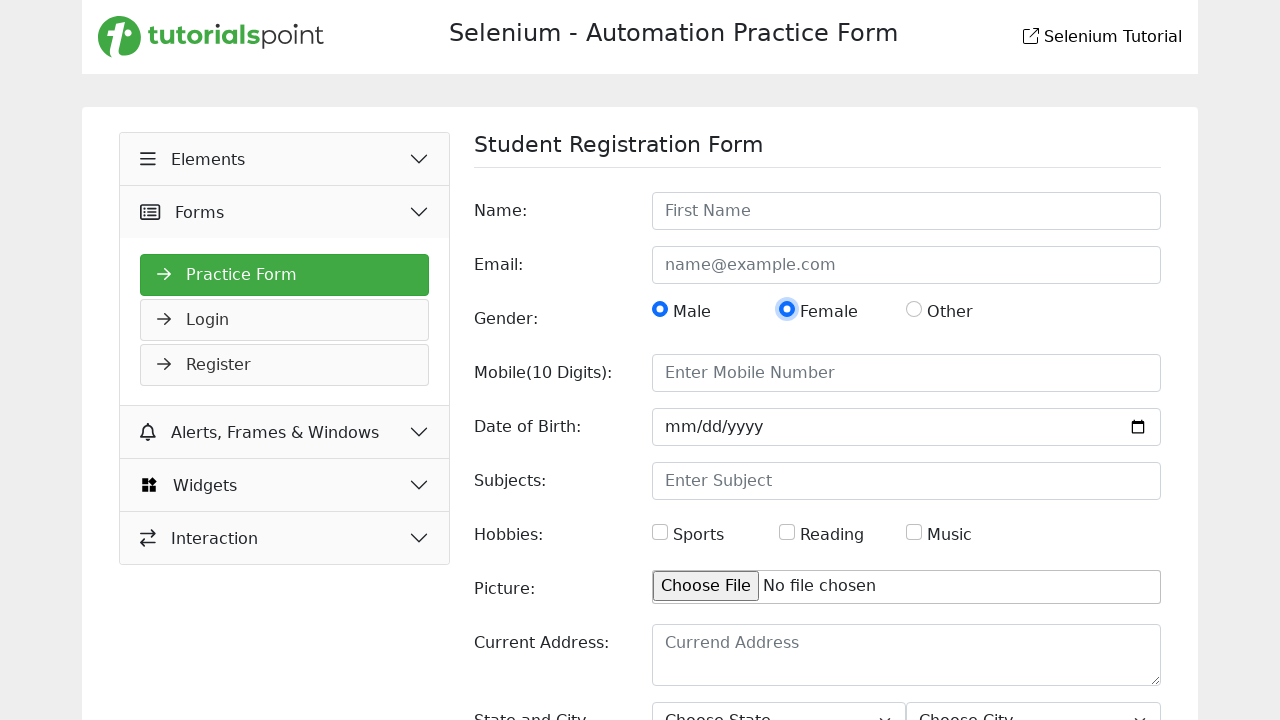

Filled username field with extracted email: mentor@rahulshettyacademy.com
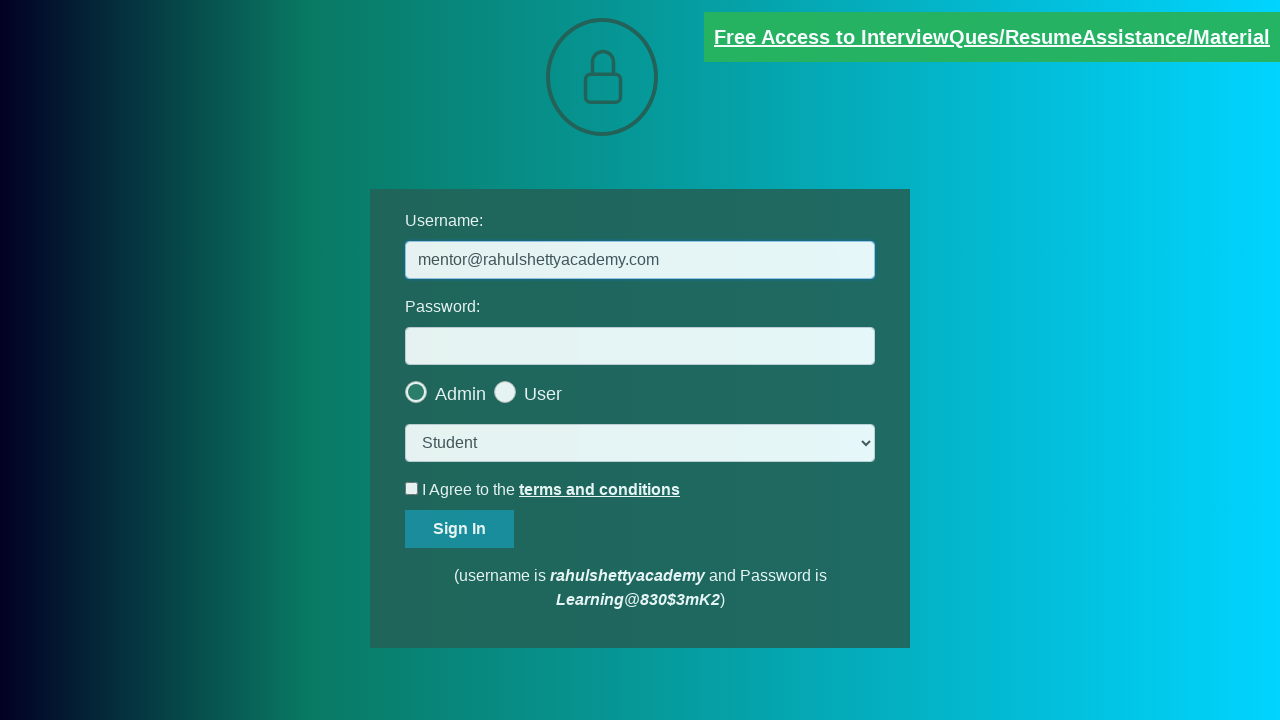

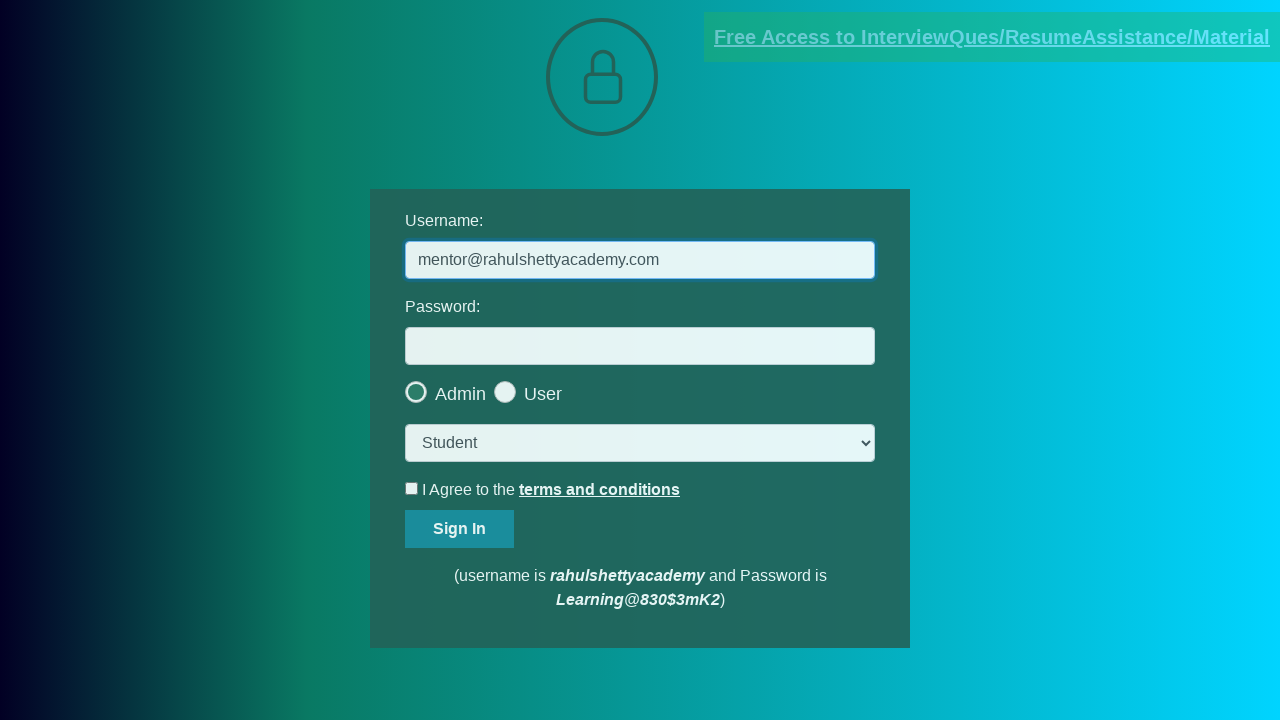